Navigates to the PyPI selenium package page and clicks on a download link for the package

Starting URL: https://pypi.org/project/selenium/

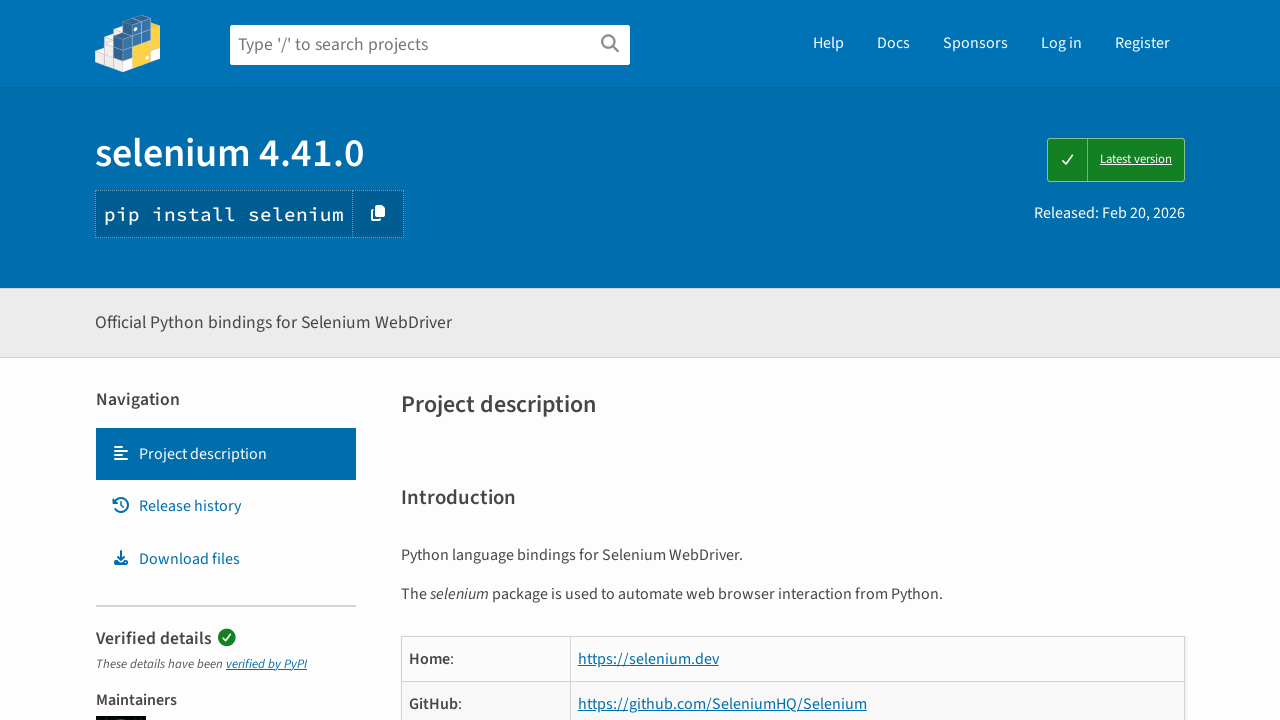

Waited for download files link to load on PyPI selenium package page
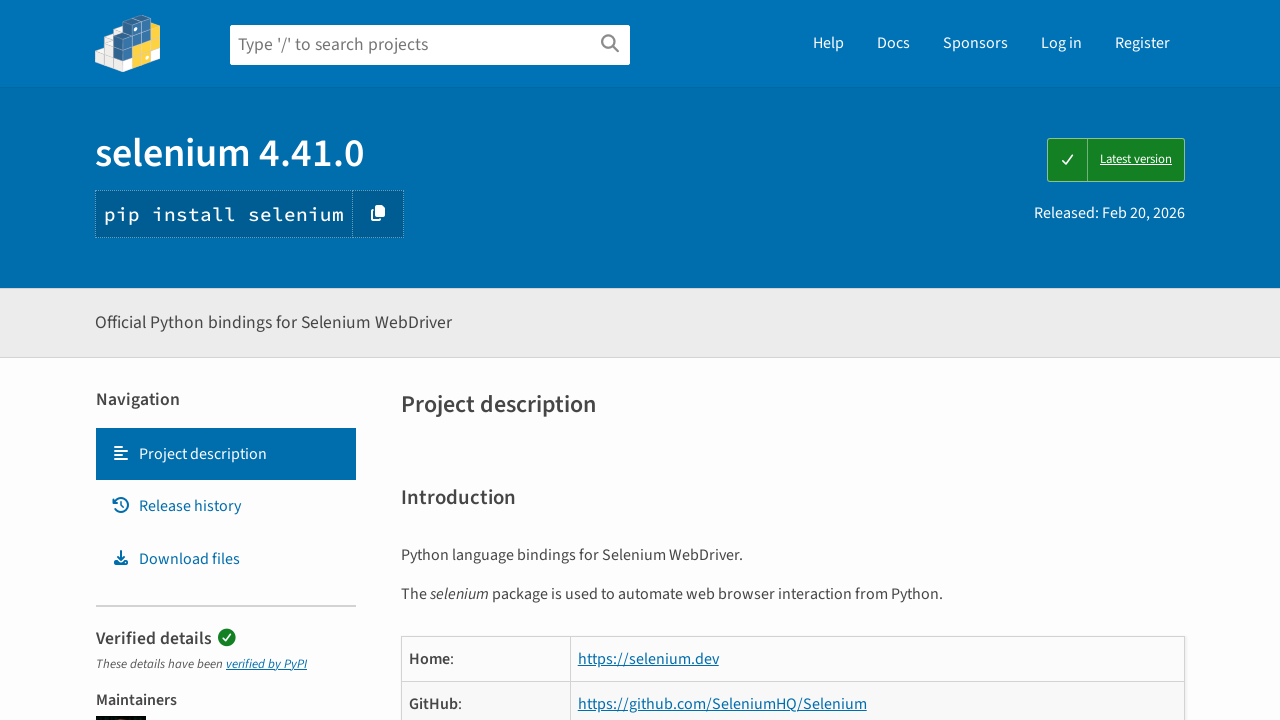

Clicked on 'Download files' navigation link at (226, 559) on a[href*='files']
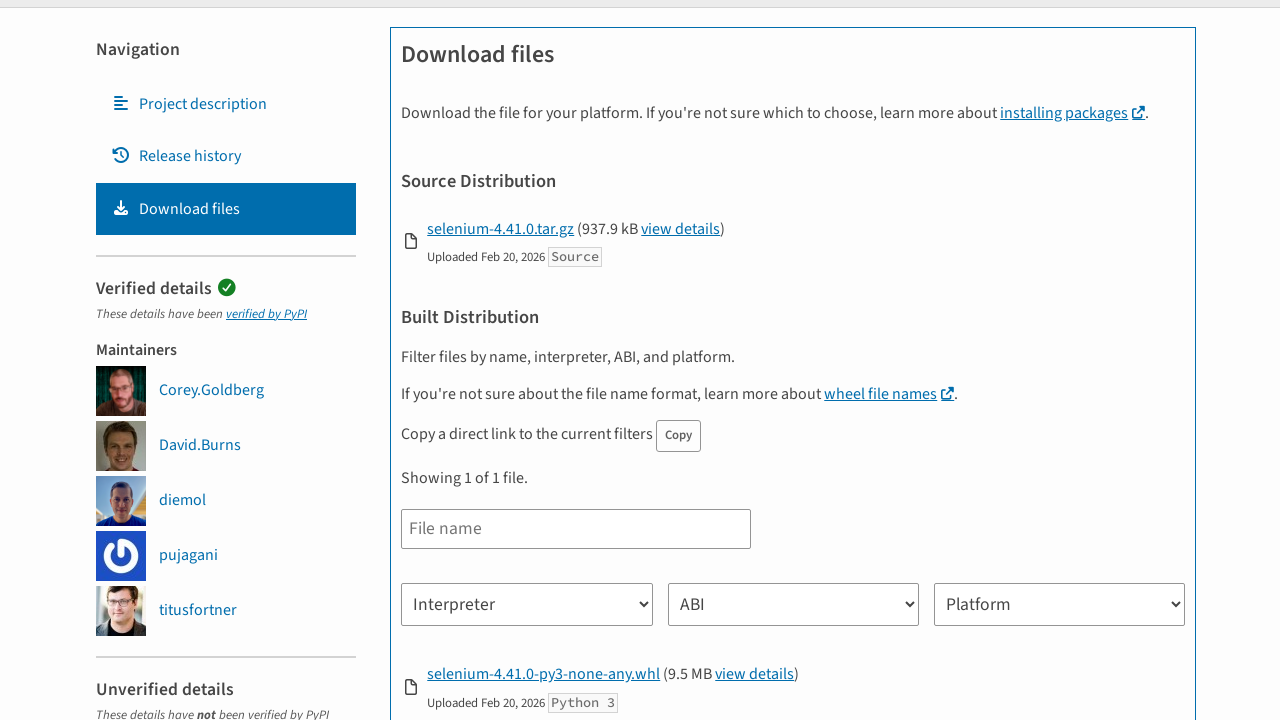

Files page loaded and file list is visible
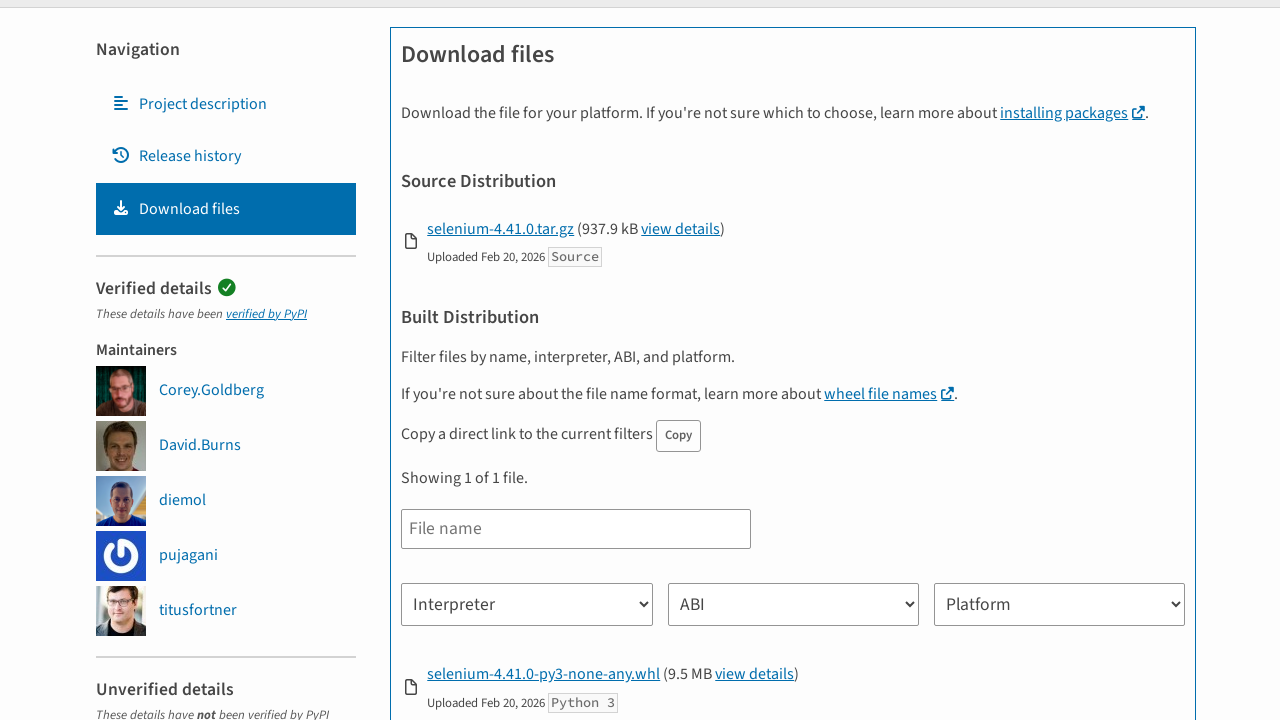

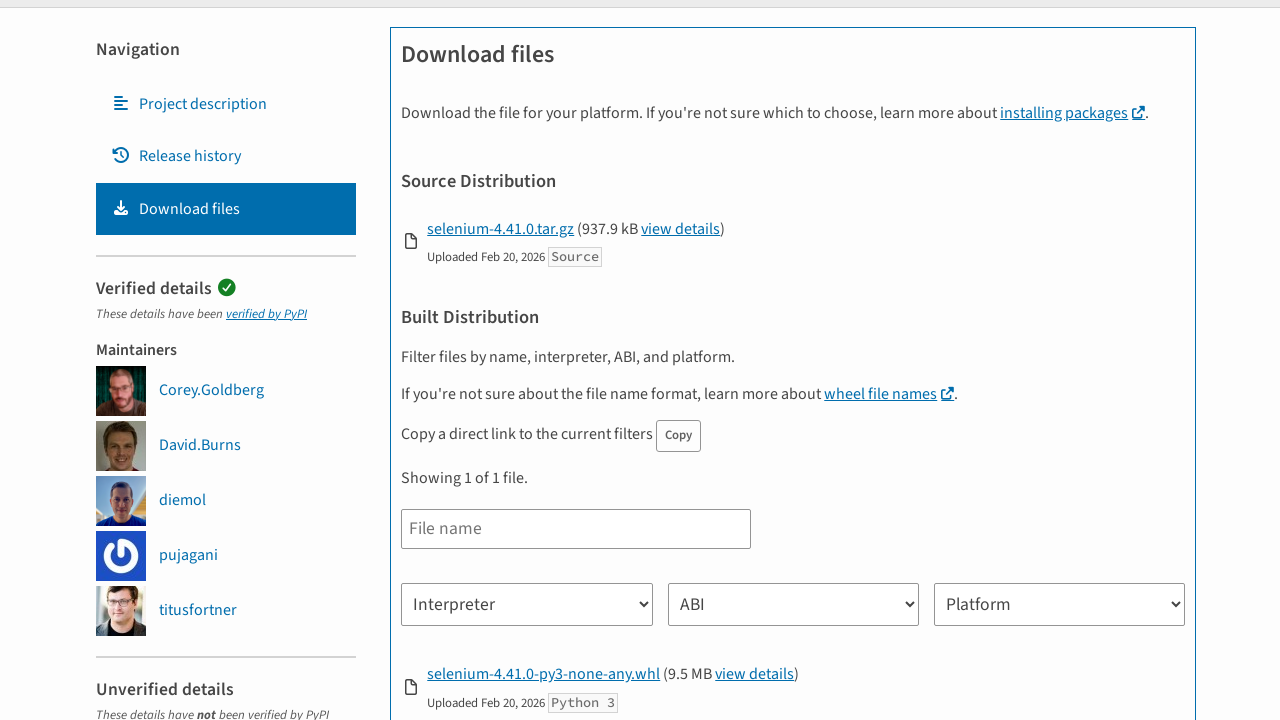